Tests keyboard actions by entering text into a text area and then selecting all text using Ctrl+A keyboard shortcut

Starting URL: https://text-compare.com/

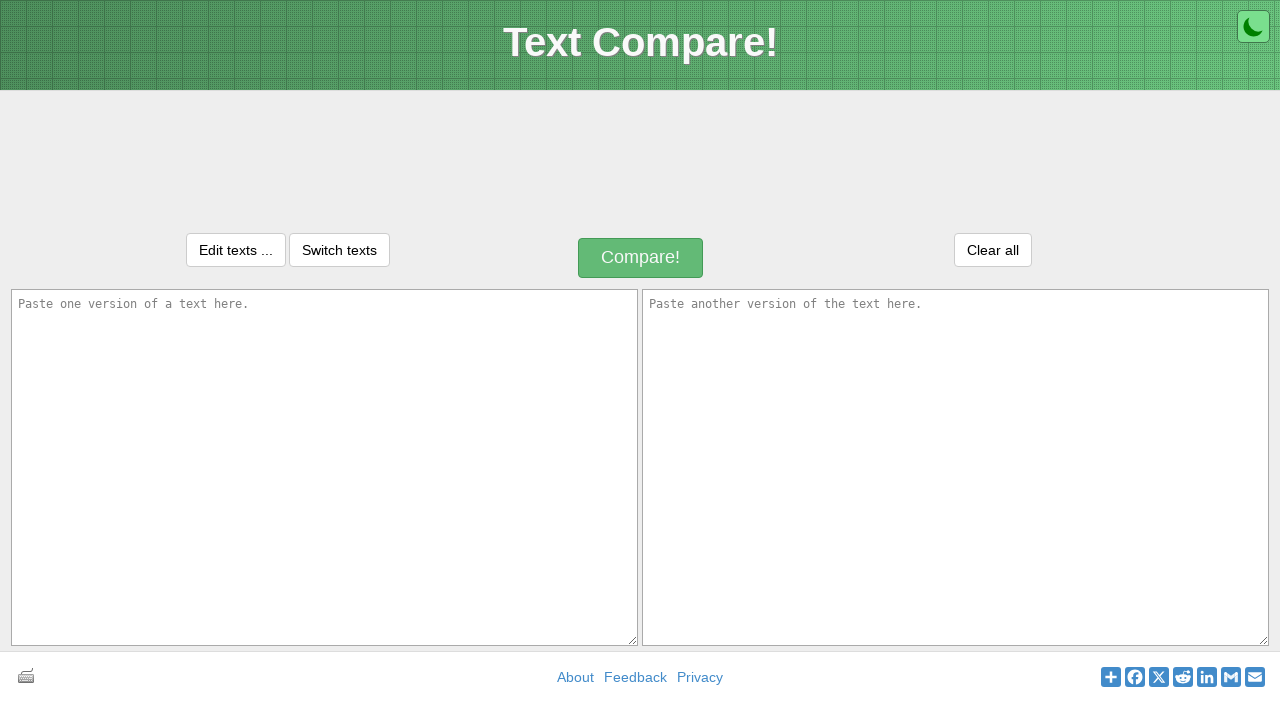

Filled text area with sample text on #inputText1
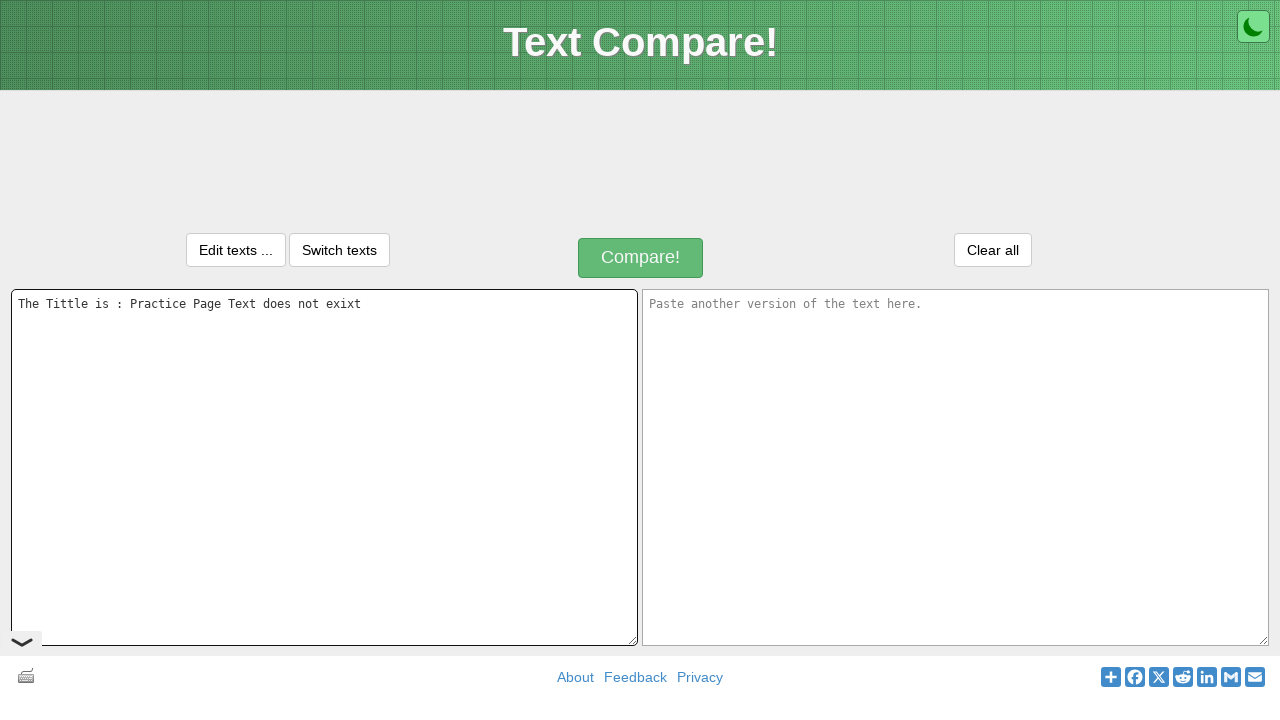

Selected all text using Ctrl+A keyboard shortcut
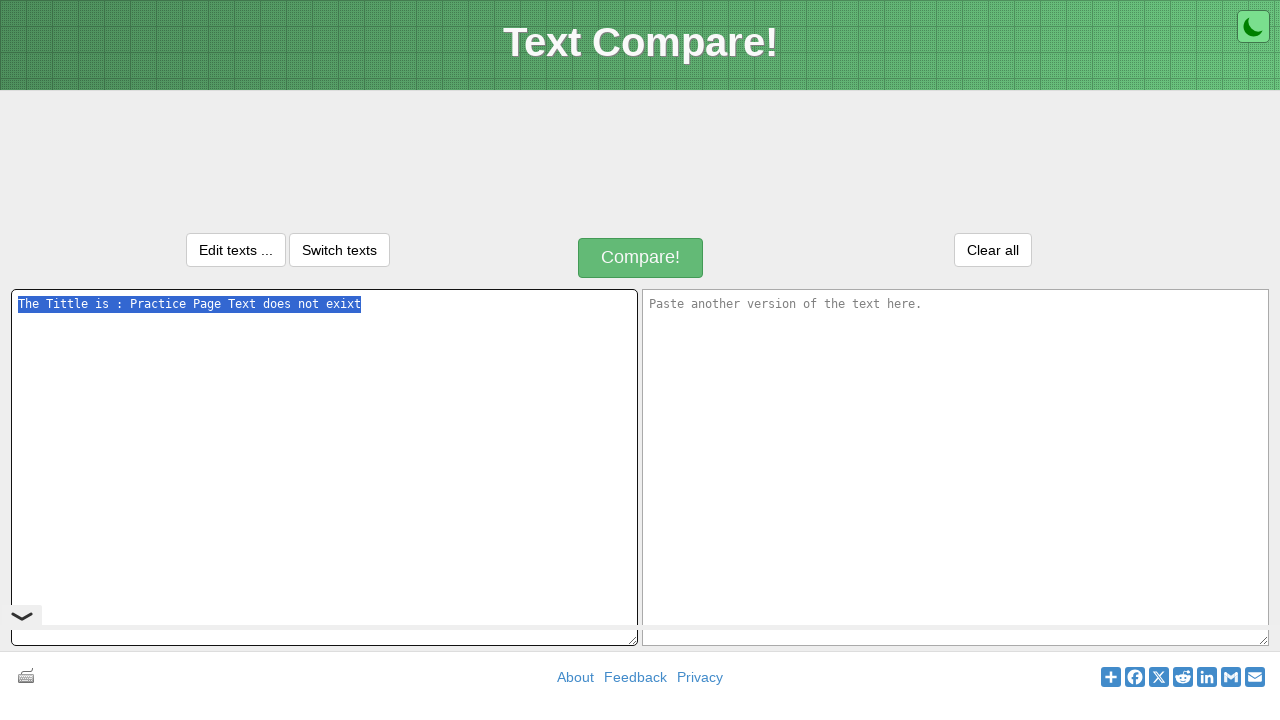

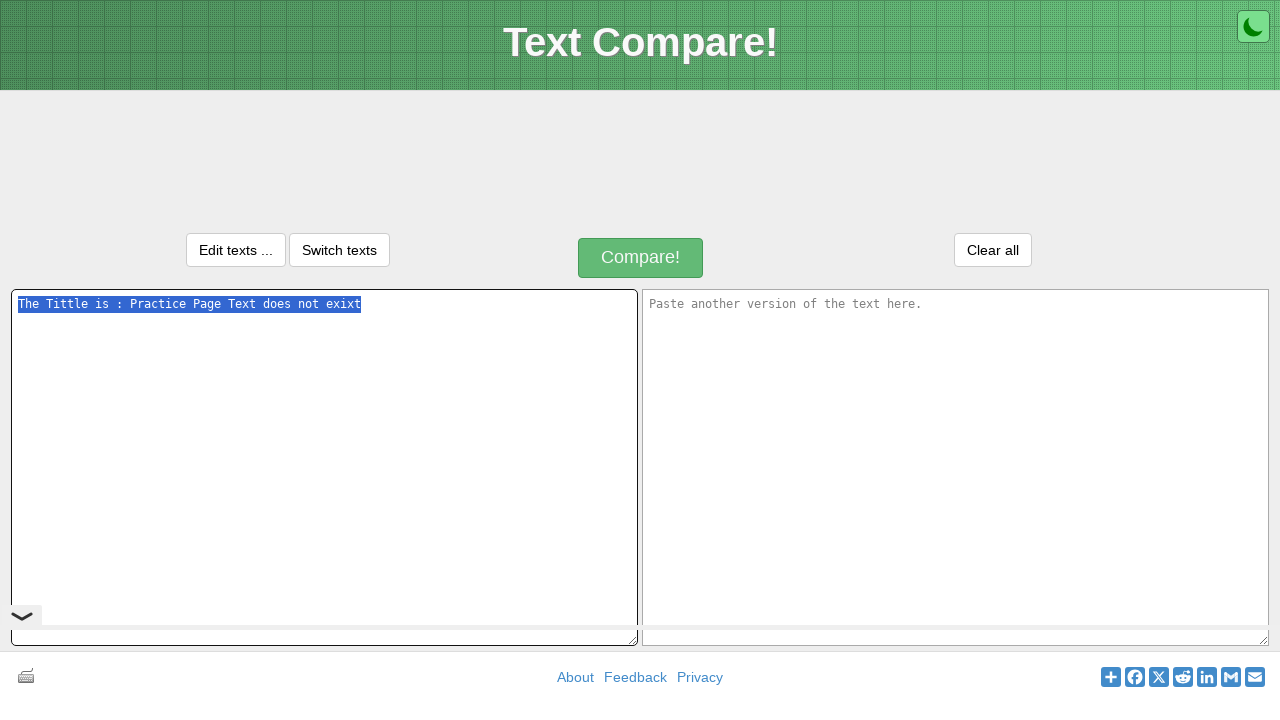